Tests Bootstrap modal dialog by opening it, reading its content, and closing it

Starting URL: https://www.w3schools.com/bootstrap/bootstrap_modal.asp

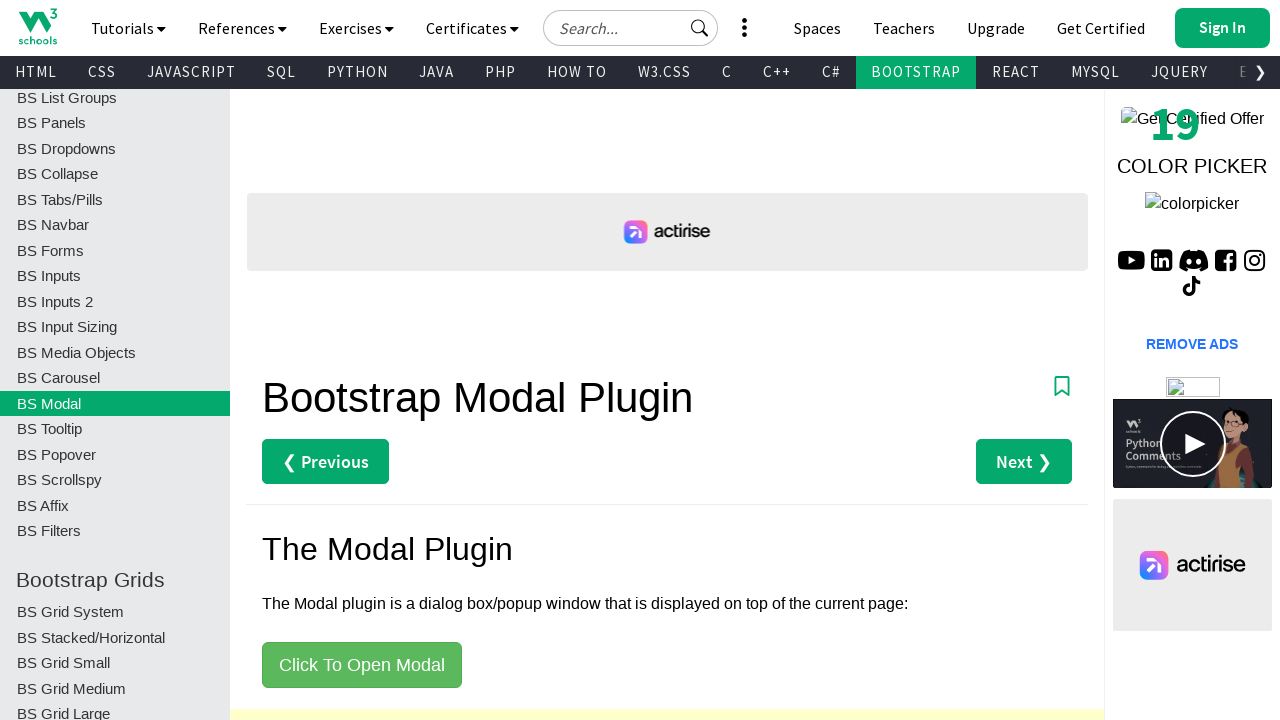

Clicked button to open Bootstrap modal dialog at (362, 665) on xpath=//button[text()='Click To Open Modal']
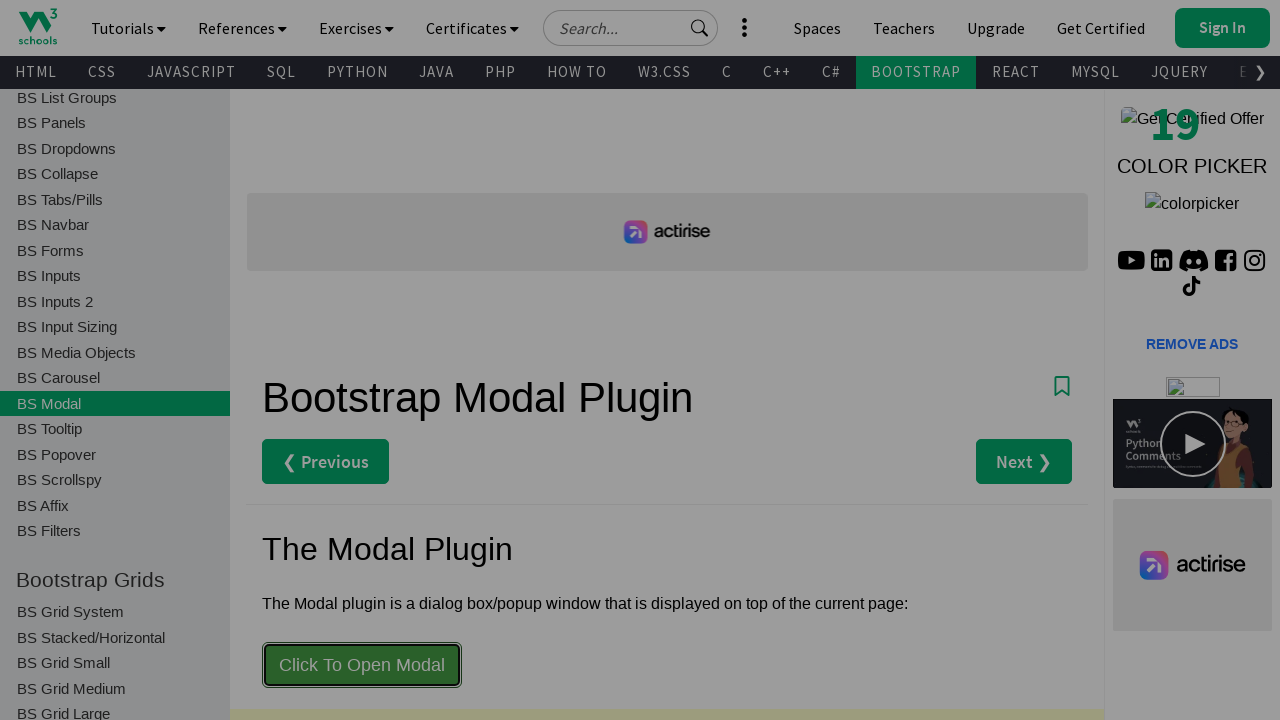

Modal dialog became visible
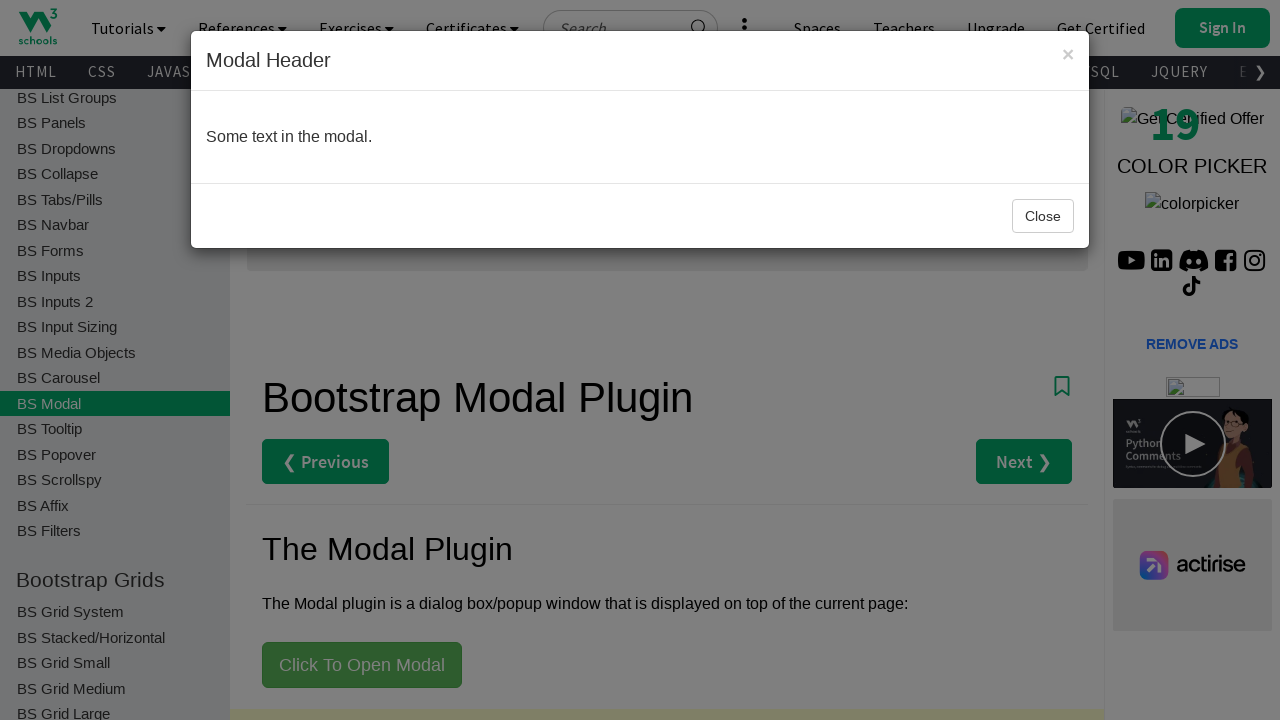

Read modal content text
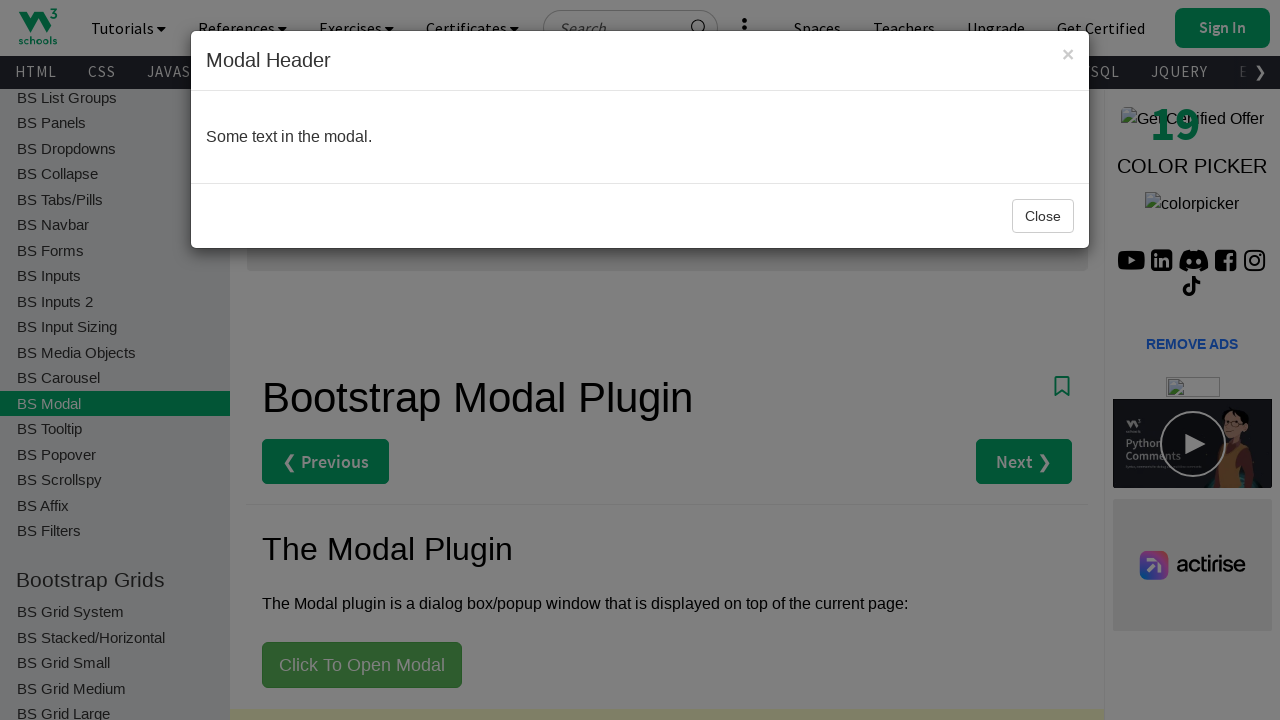

Clicked close button to dismiss modal dialog at (1043, 216) on (//button[@data-dismiss="modal"])[2]
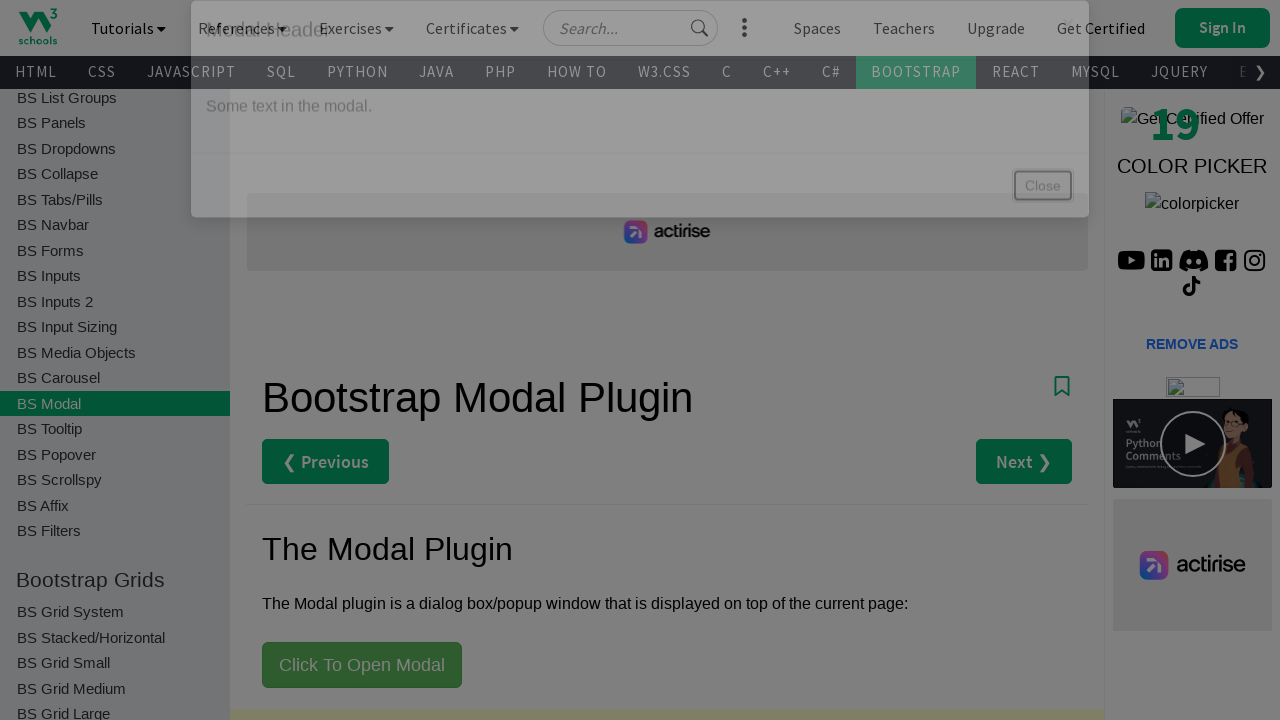

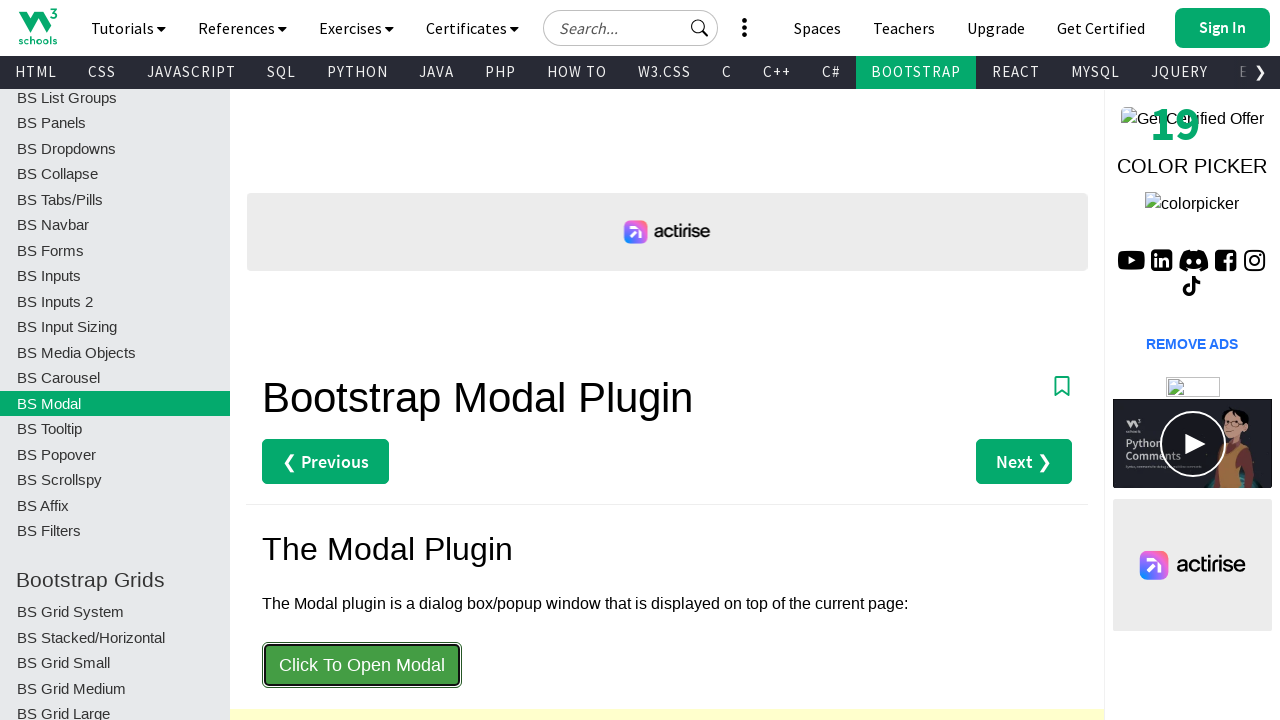